Tests form interaction by extracting a value from an image attribute, calculating a result using a mathematical formula, entering the answer in a text field, checking a checkbox, selecting a radio button, and submitting the form.

Starting URL: http://suninjuly.github.io/get_attribute.html

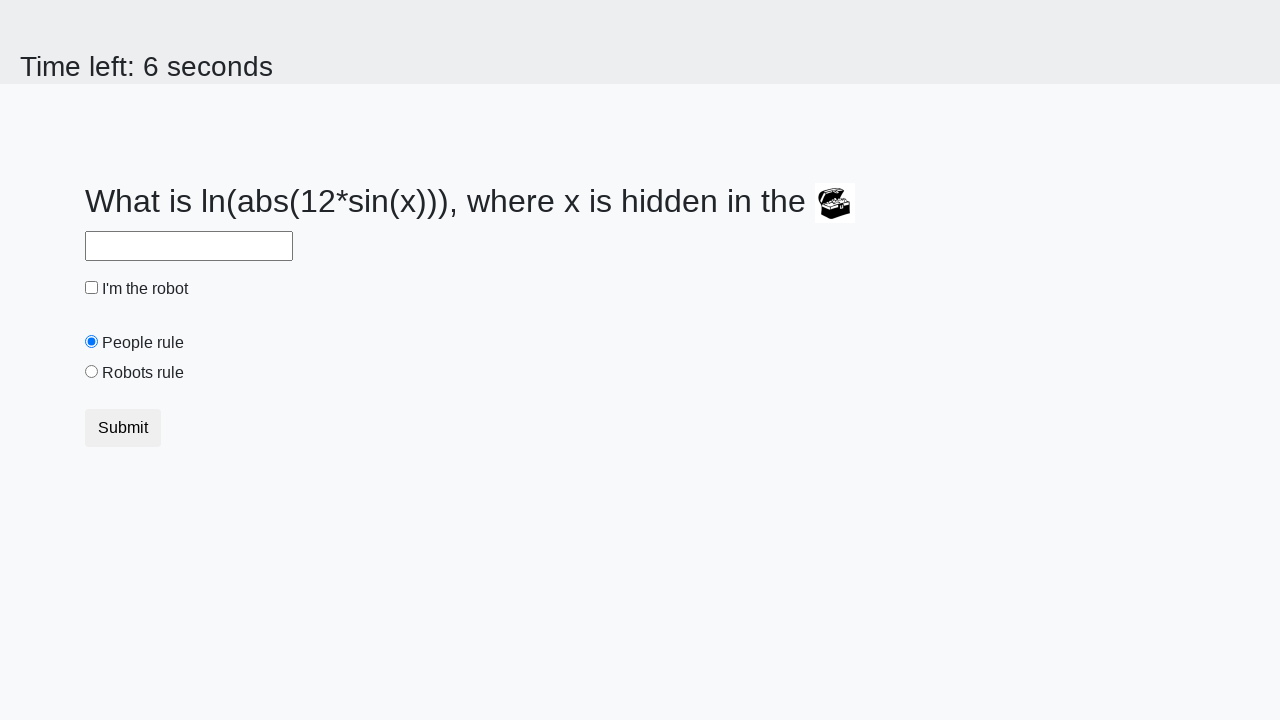

Navigated to get_attribute.html form page
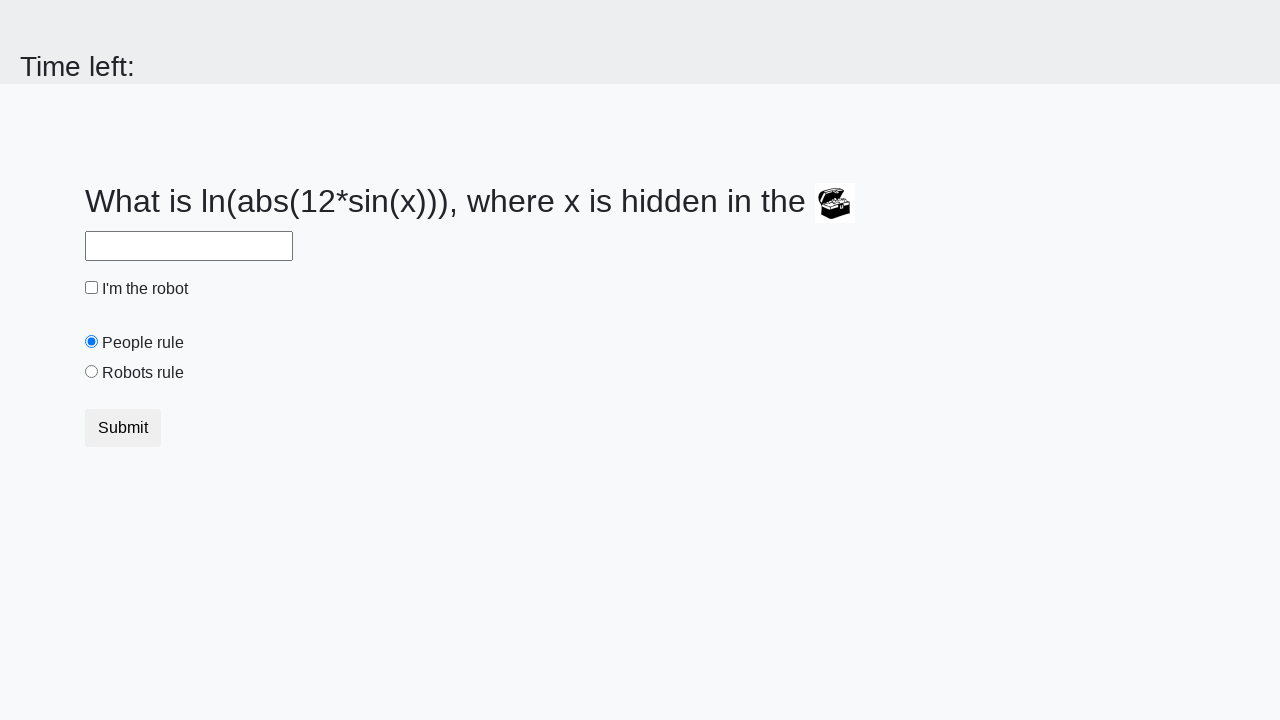

Extracted valuex attribute from treasure image: 622
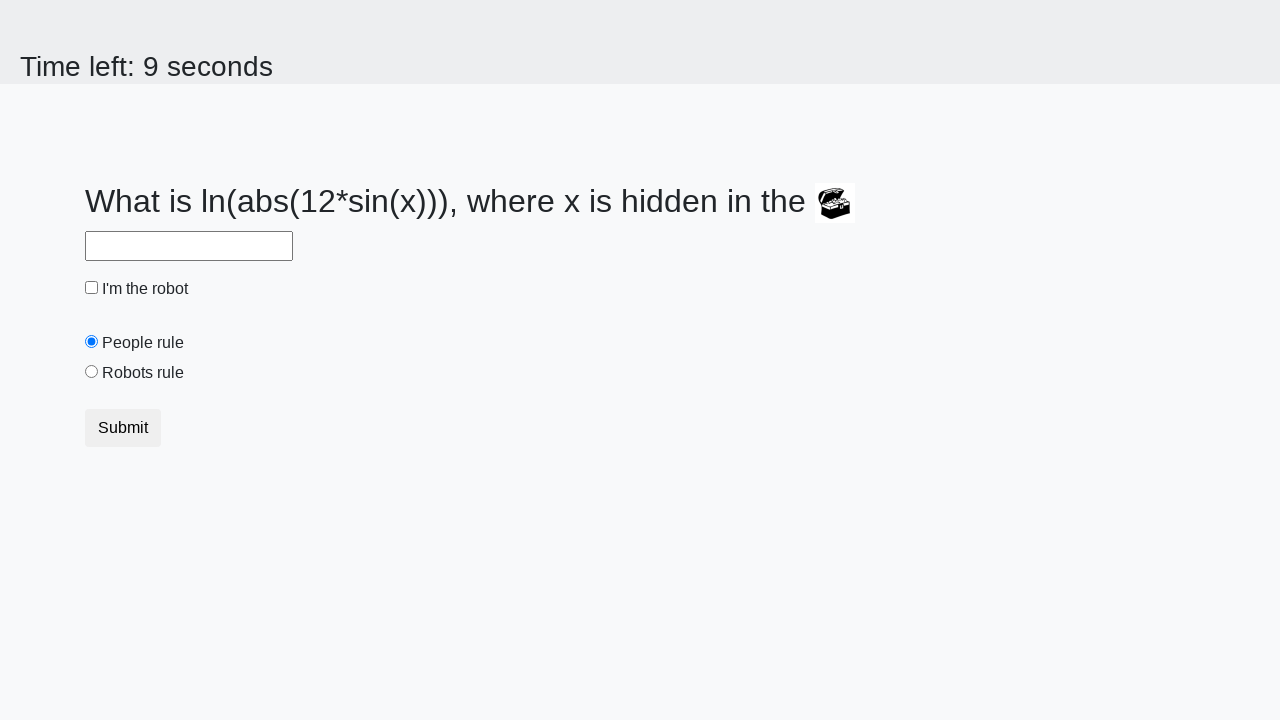

Calculated formula result using mathematical formula: -0.8578882926690684
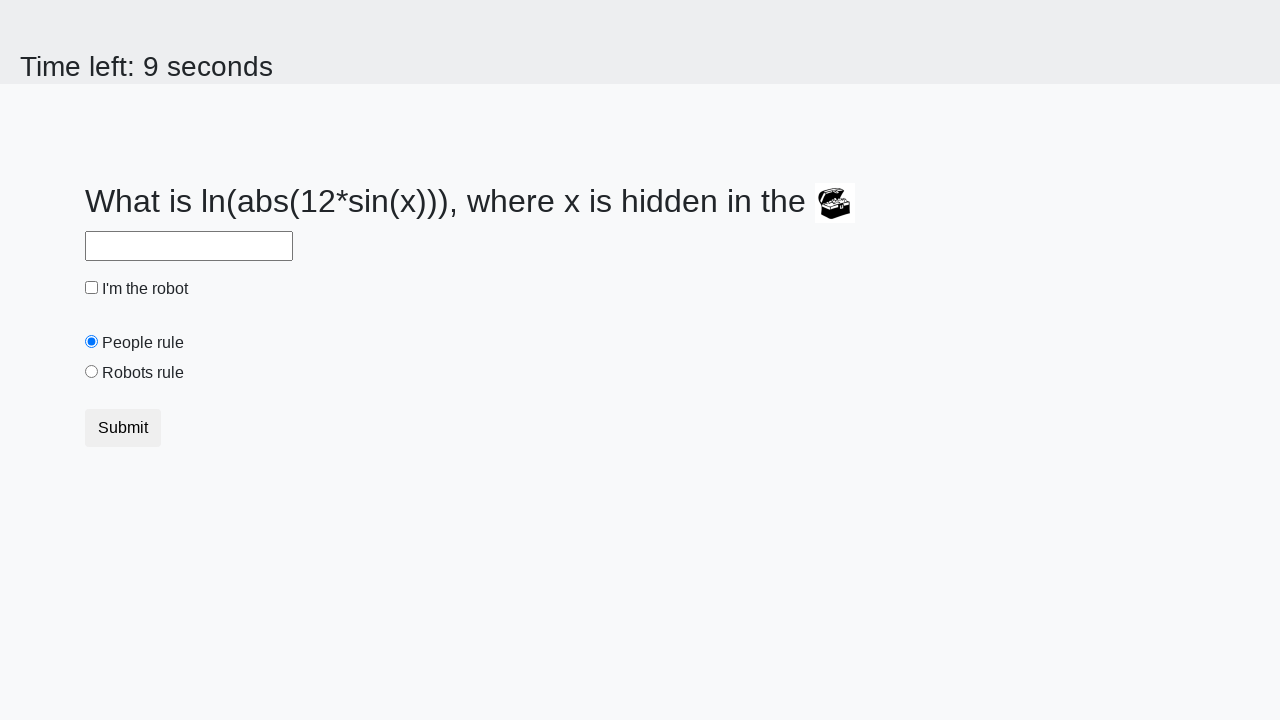

Filled answer field with calculated value: -0.8578882926690684 on input#answer
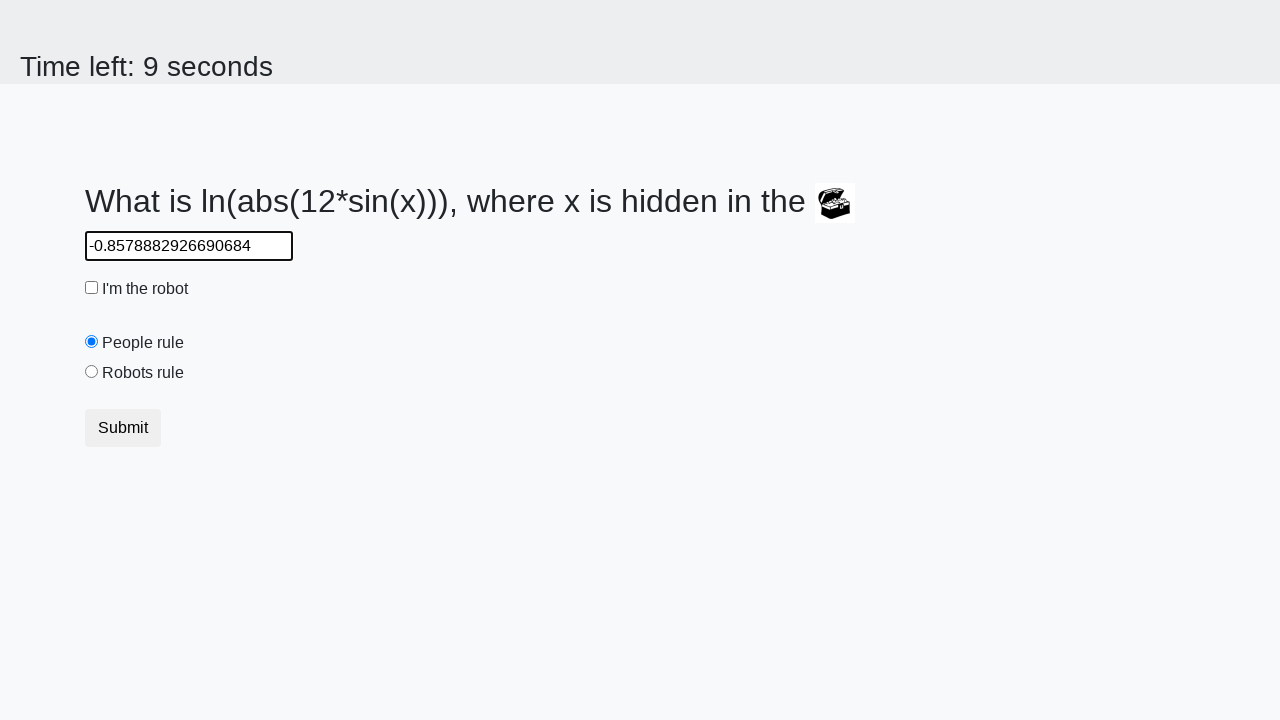

Checked the checkbox at (92, 288) on input[type='checkbox']
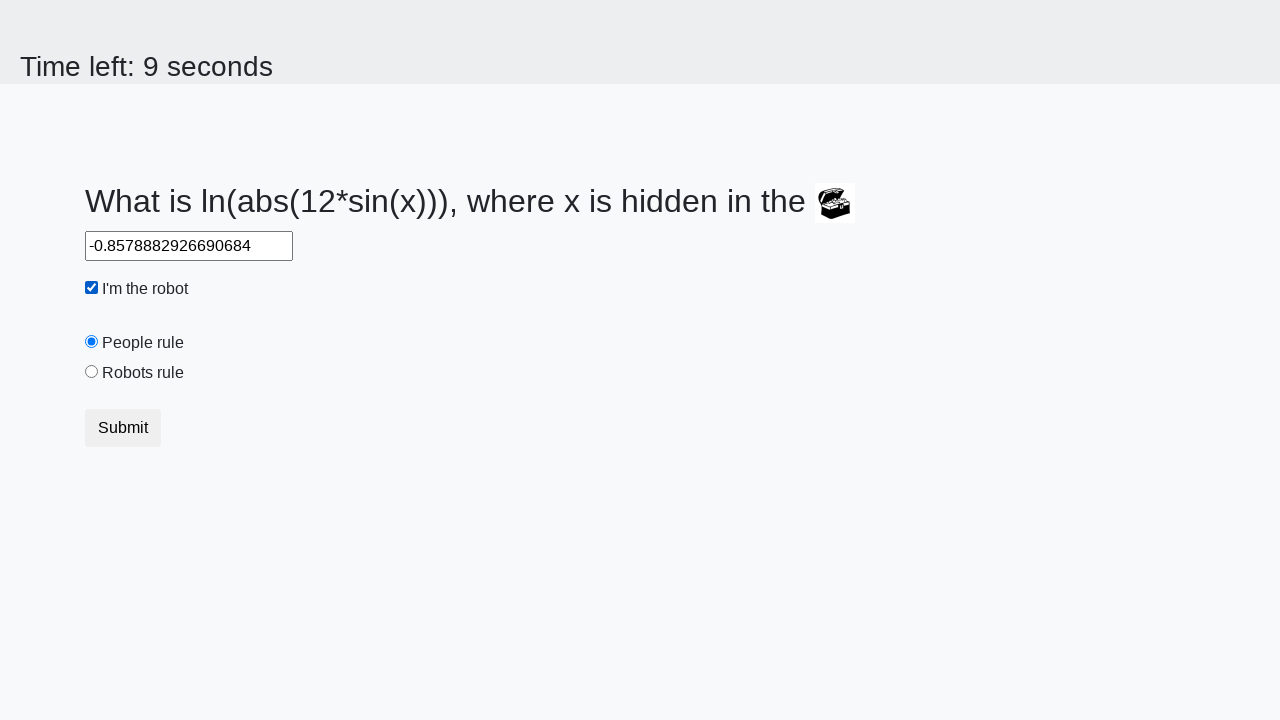

Selected the 'robots rule' radio button at (92, 372) on input#robotsRule
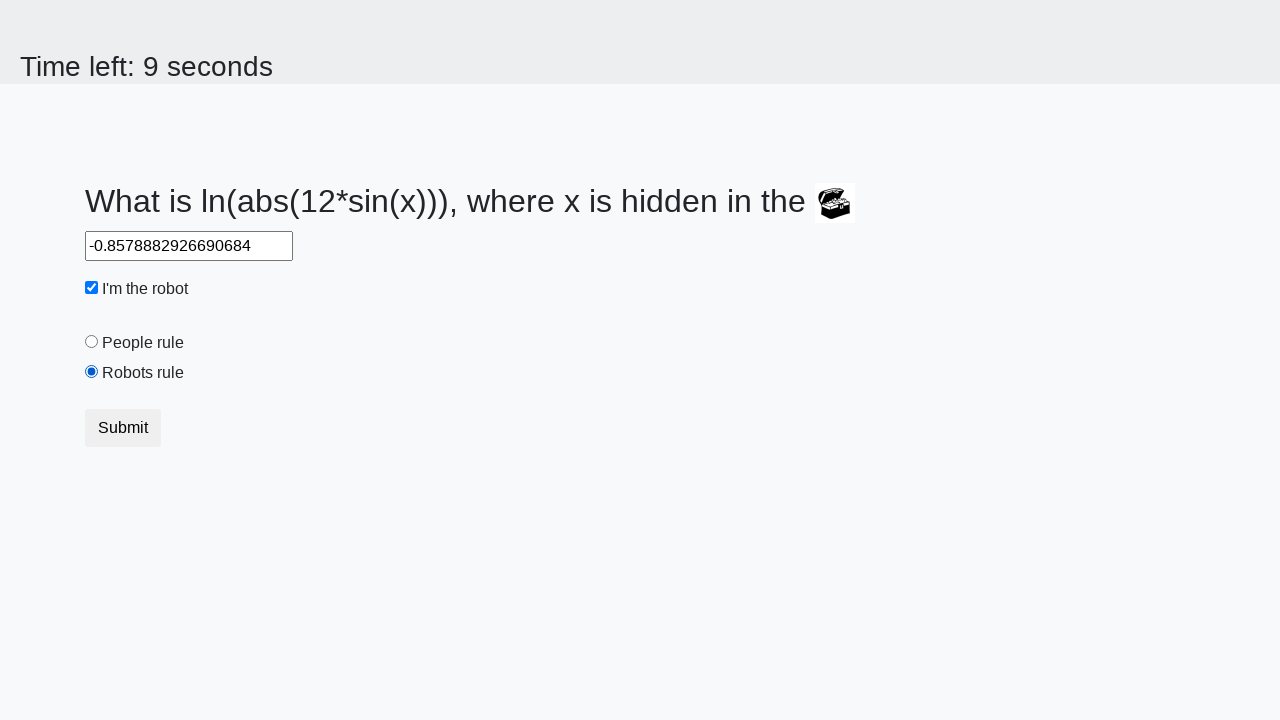

Clicked the submit button to submit the form at (123, 428) on button[type='submit']
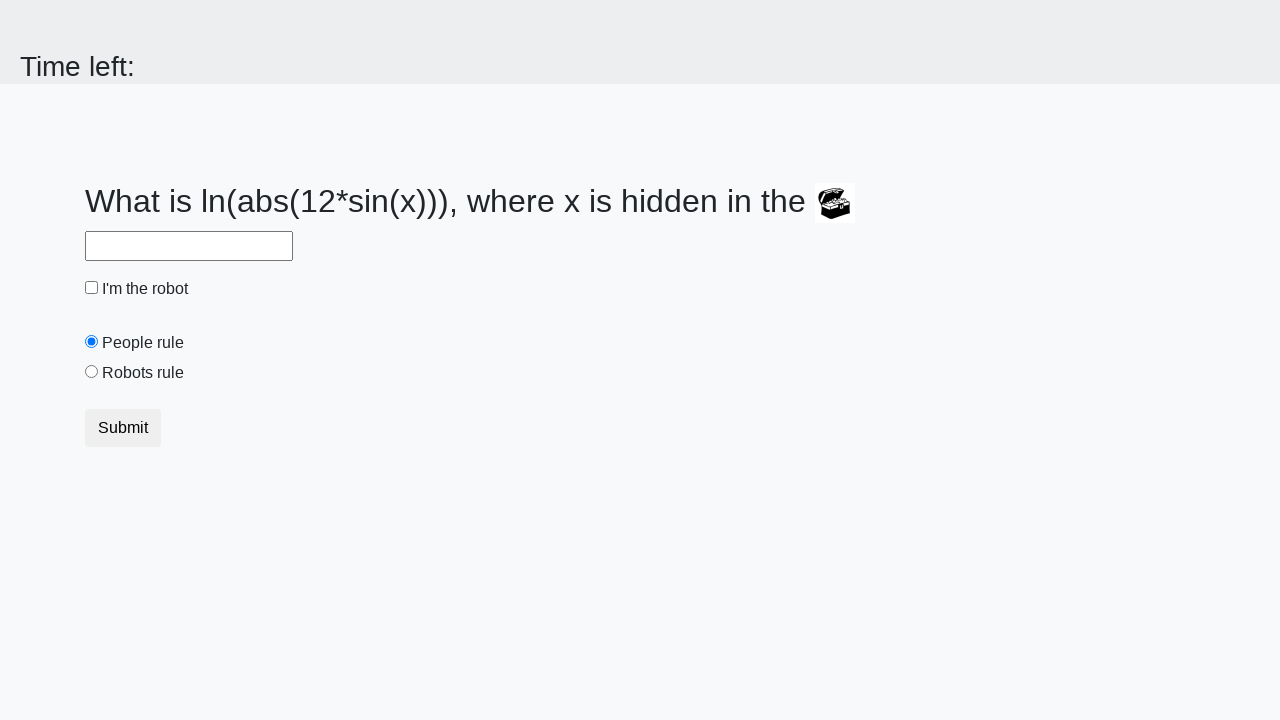

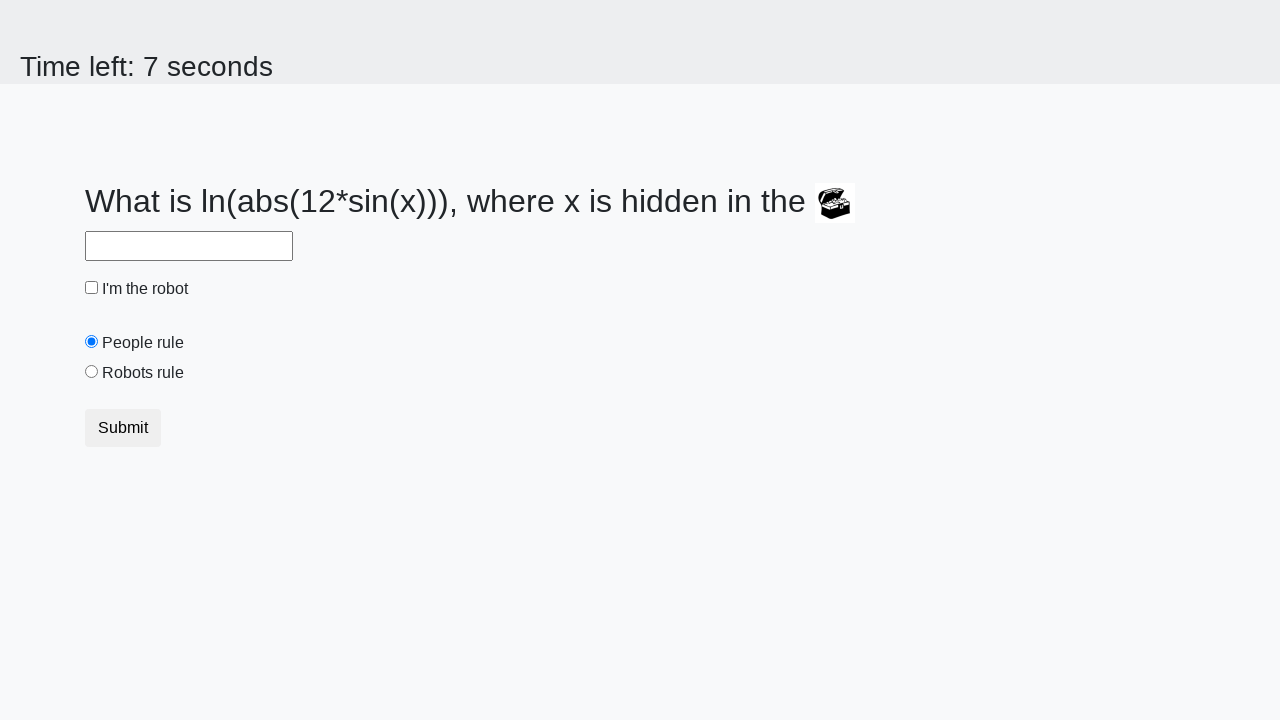